Tests a registration form by filling in first name, last name, email, phone, and address fields, then submitting and verifying successful registration message.

Starting URL: http://suninjuly.github.io/registration1.html

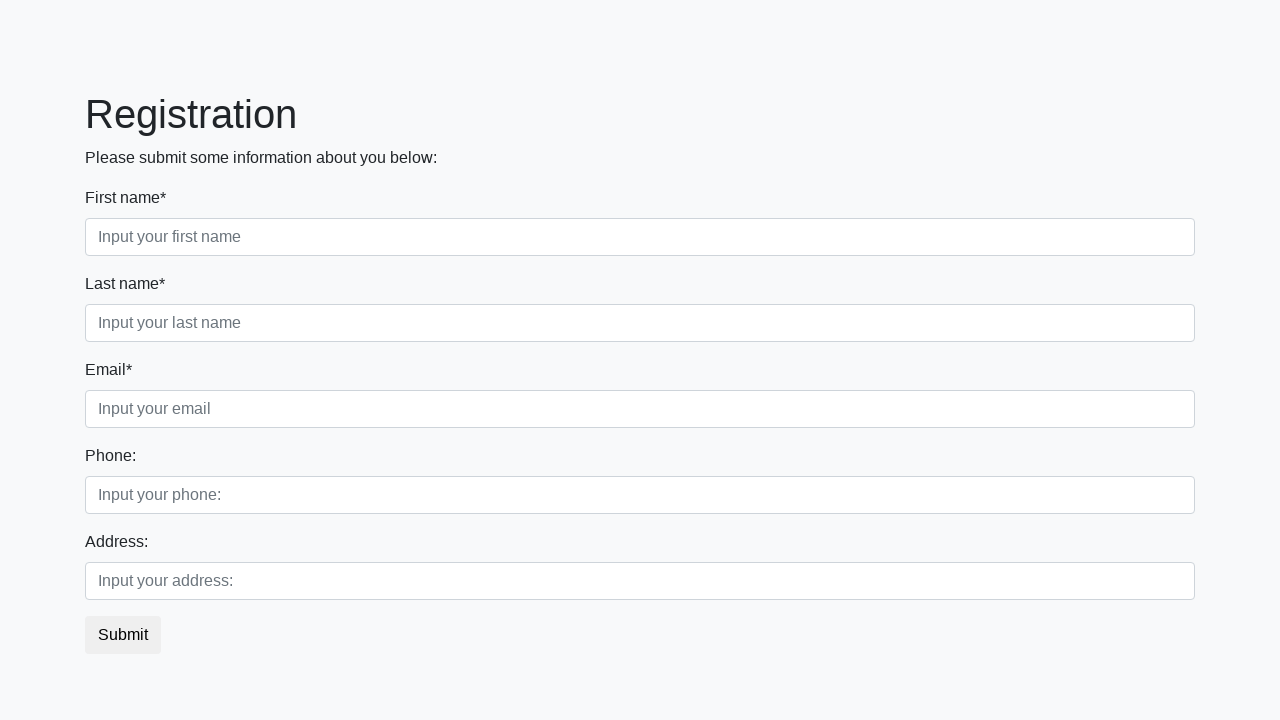

Filled first name field with 'Maria' on [placeholder="Input your first name"]
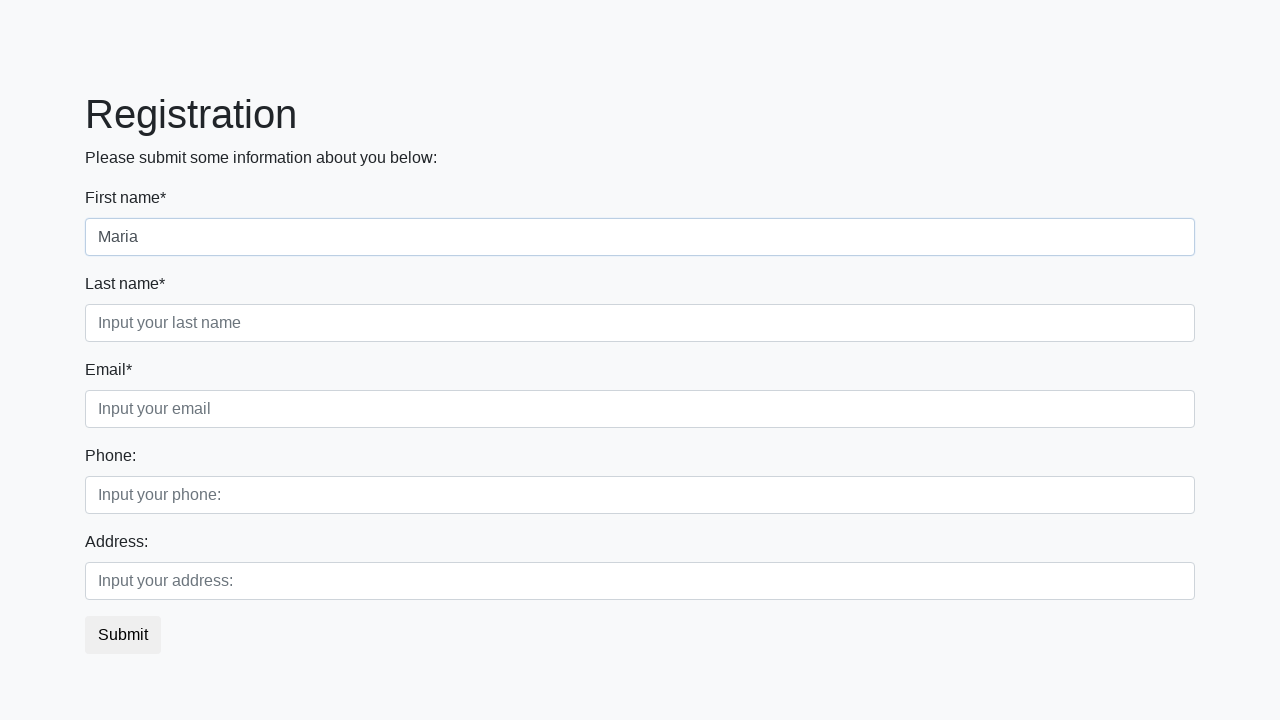

Filled last name field with 'Johnson' on [placeholder="Input your last name"]
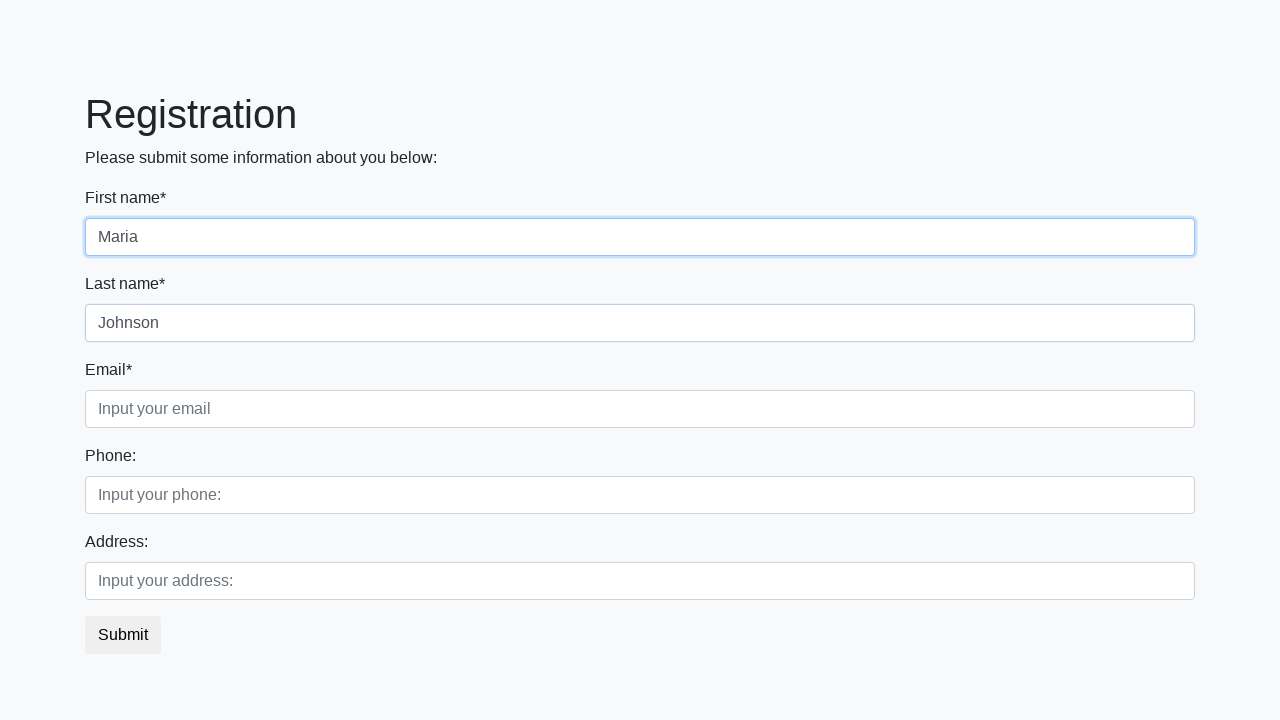

Filled email field with 'maria.johnson@example.com' on [placeholder="Input your email"]
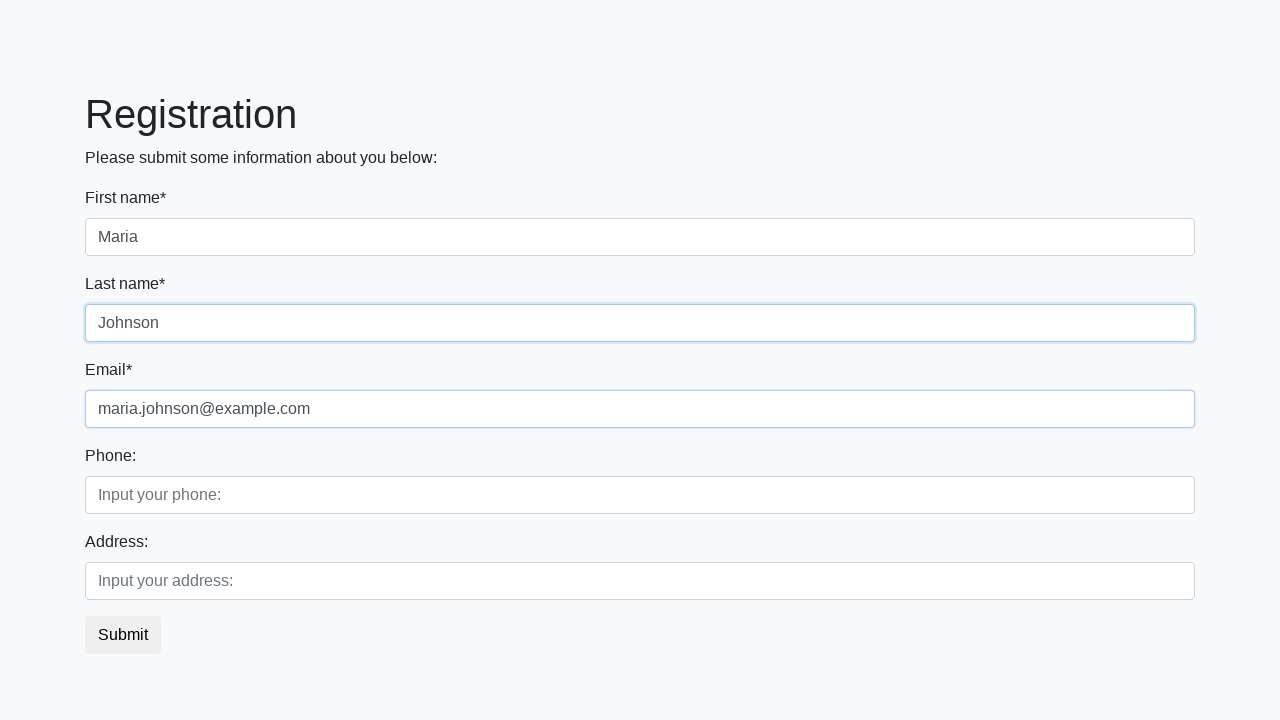

Filled phone field with '555-1234' on [placeholder="Input your phone:"]
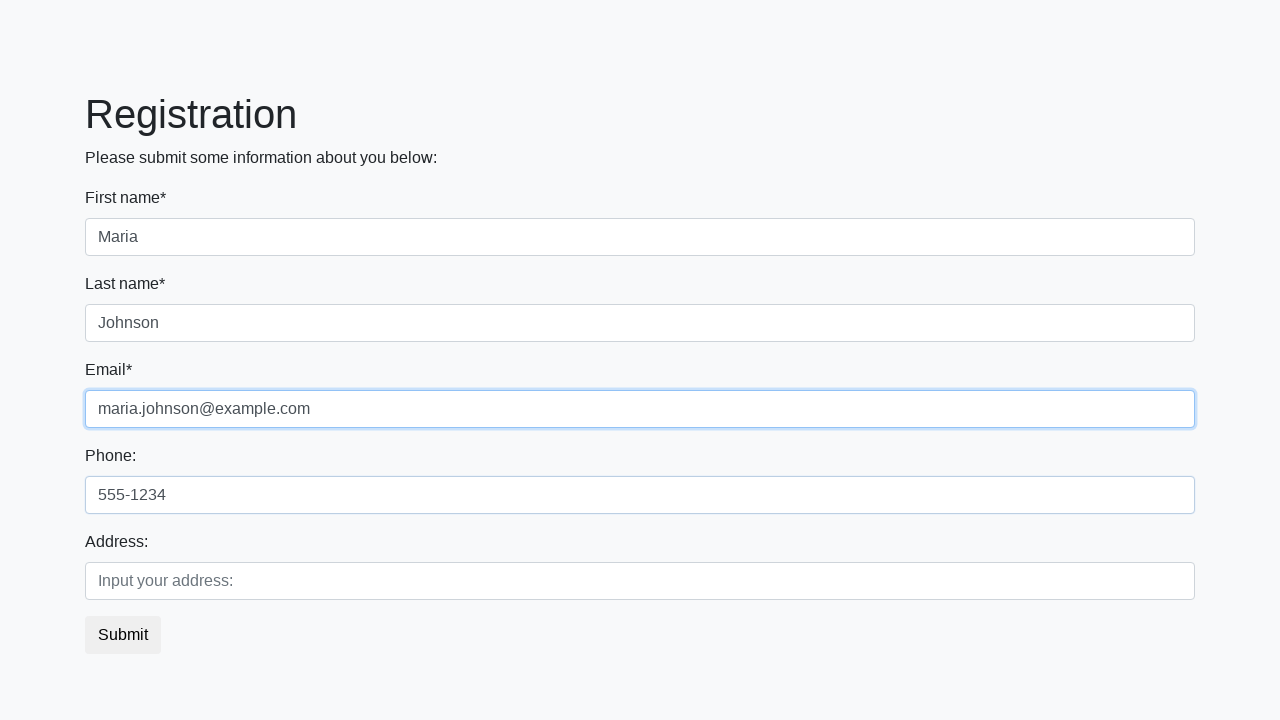

Filled address field with '123 Main Street' on [placeholder="Input your address:"]
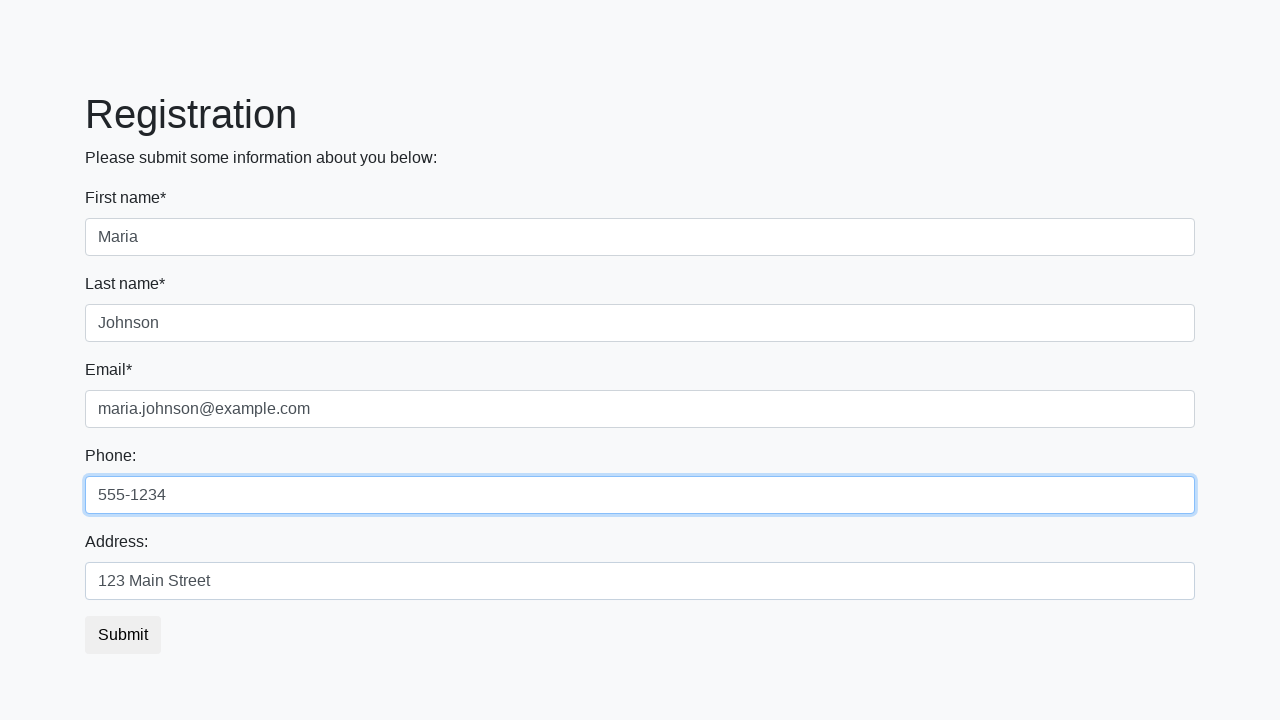

Clicked submit button to register at (123, 635) on button.btn
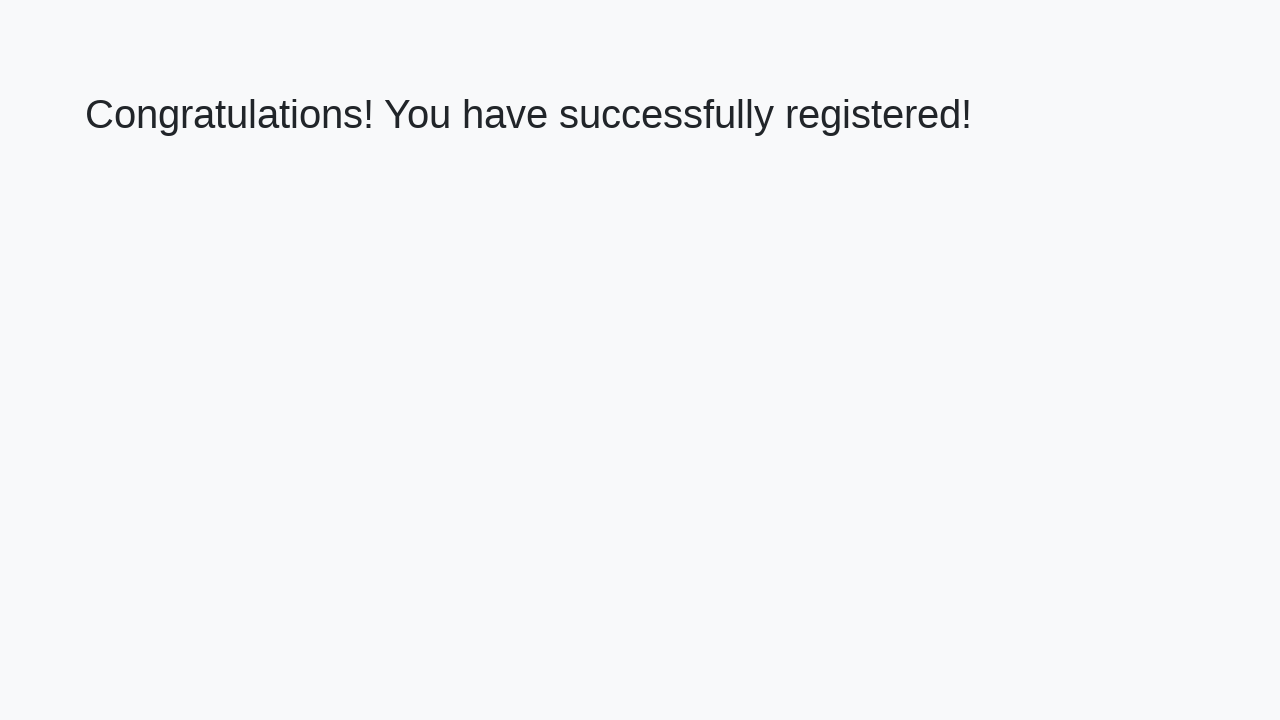

Registration success message displayed
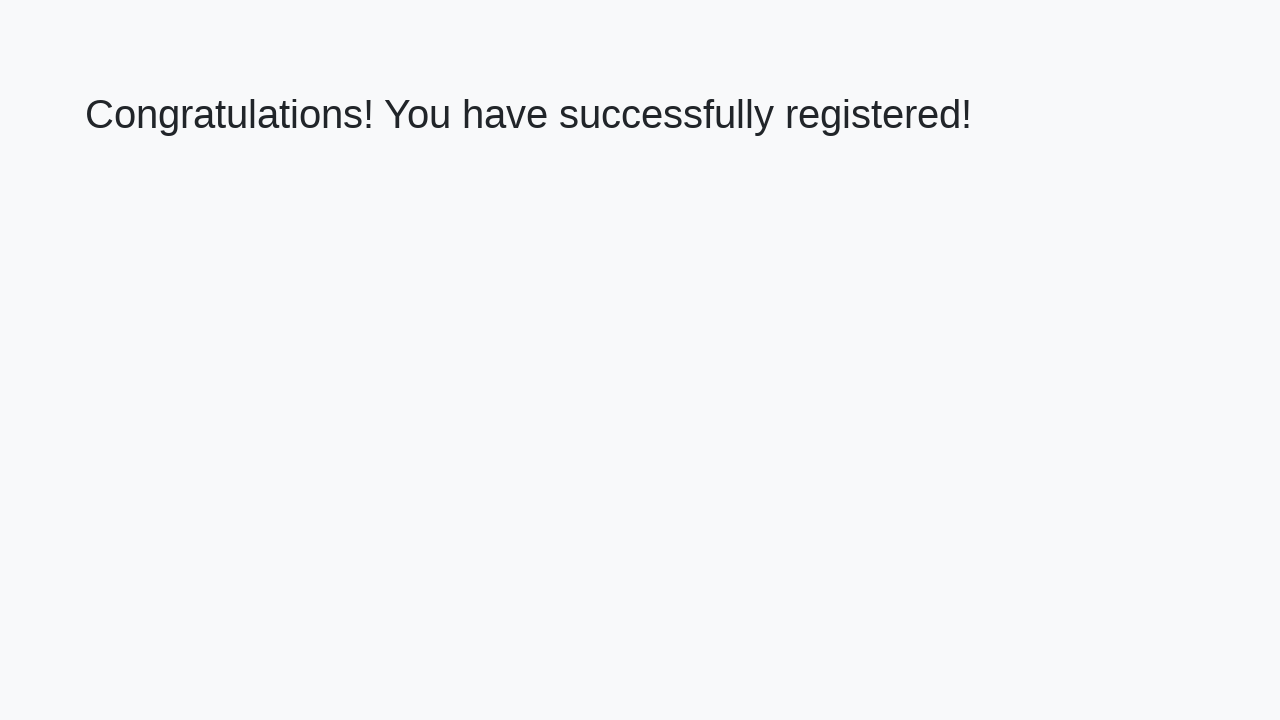

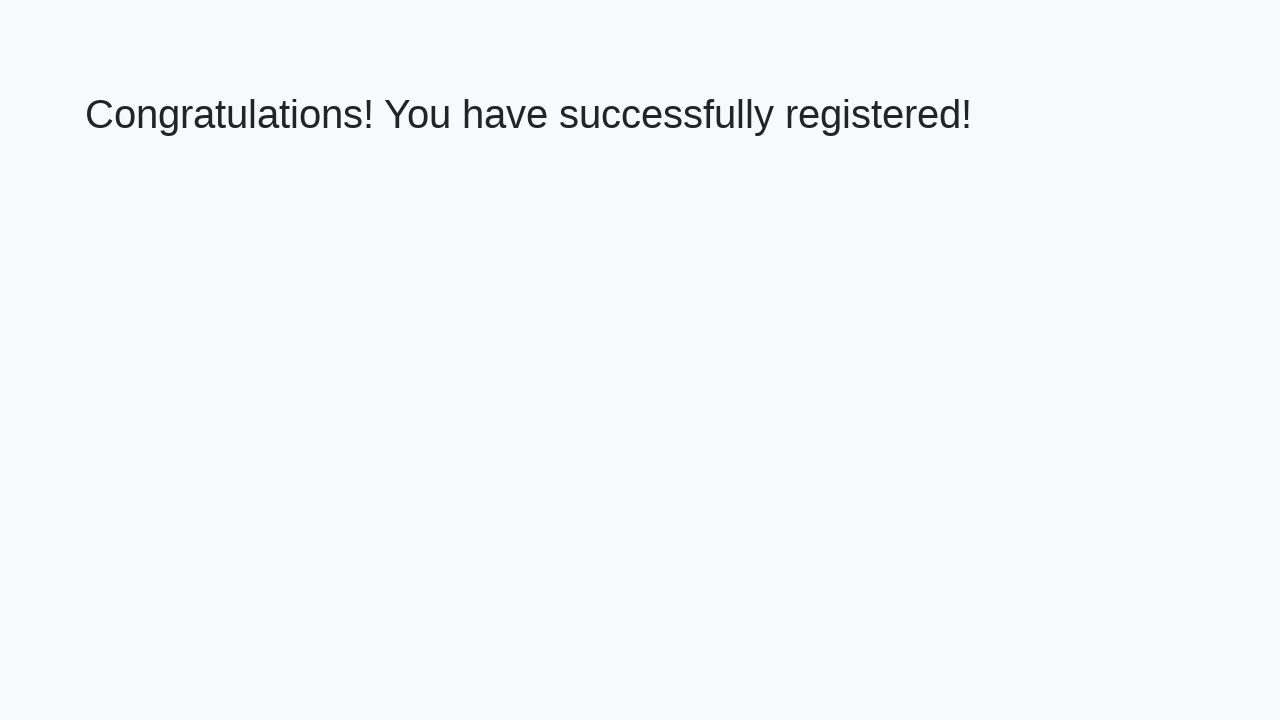